Tests complete student registration form submission with all fields including date of birth picker, email, subjects, and gender selection

Starting URL: https://demoqa.com/automation-practice-form

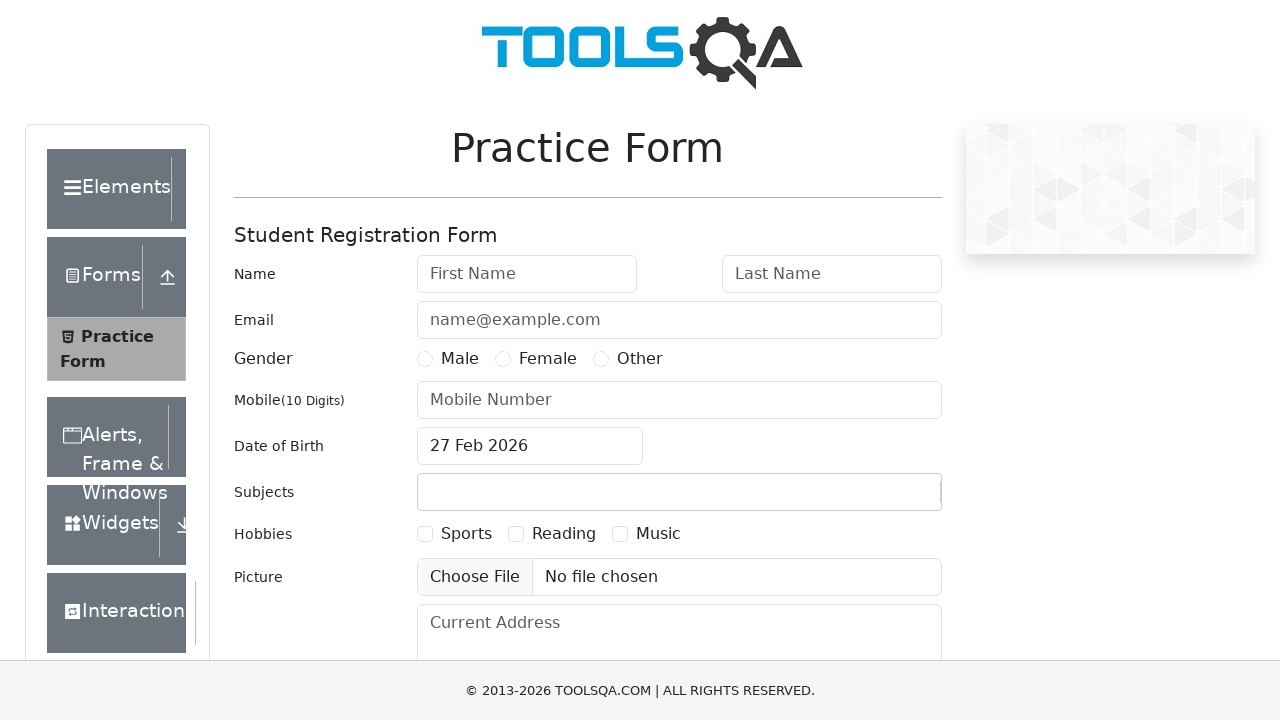

Filled first name field with 'John' on #firstName
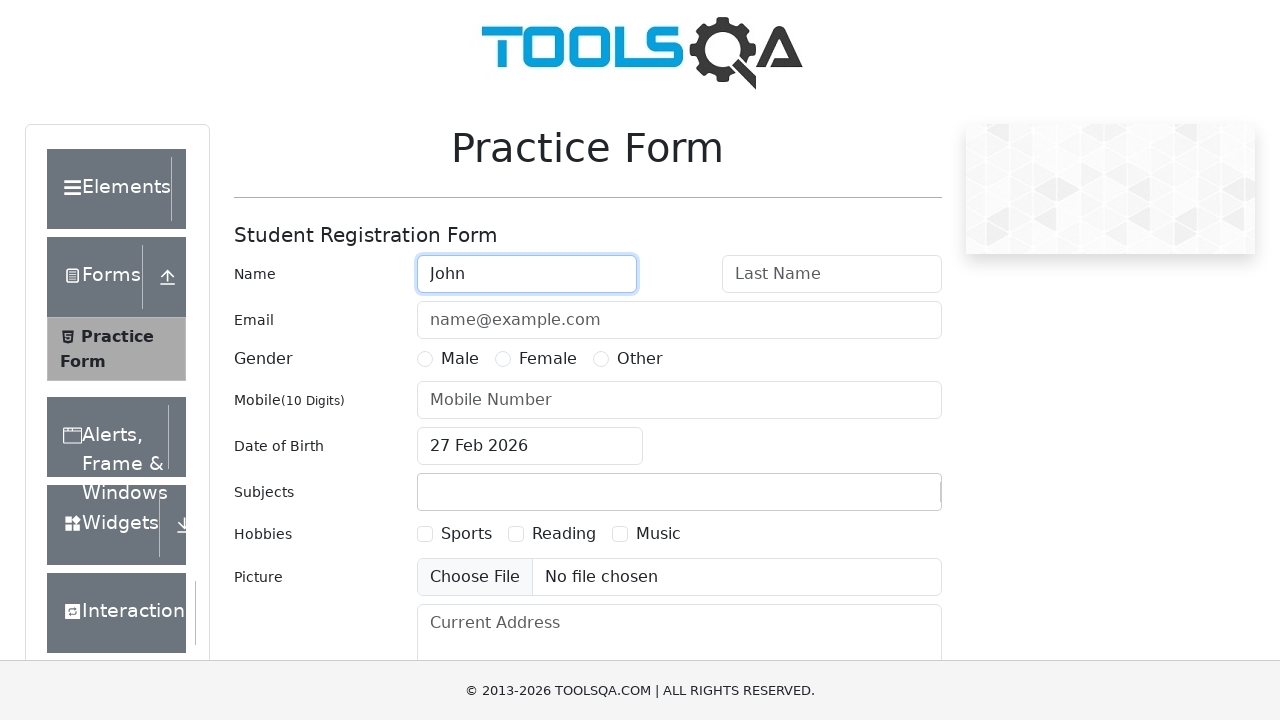

Filled last name field with 'Smith' on #lastName
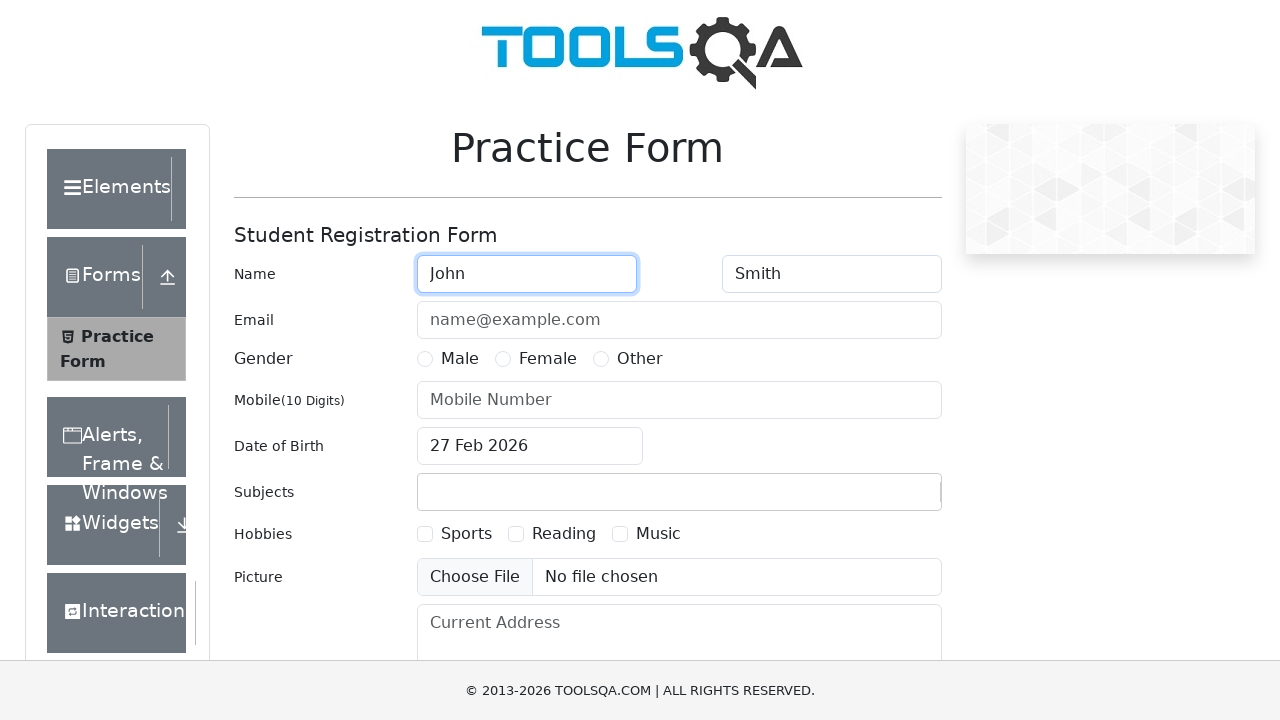

Filled email field with 'john.smith@somemail.com' on #userEmail
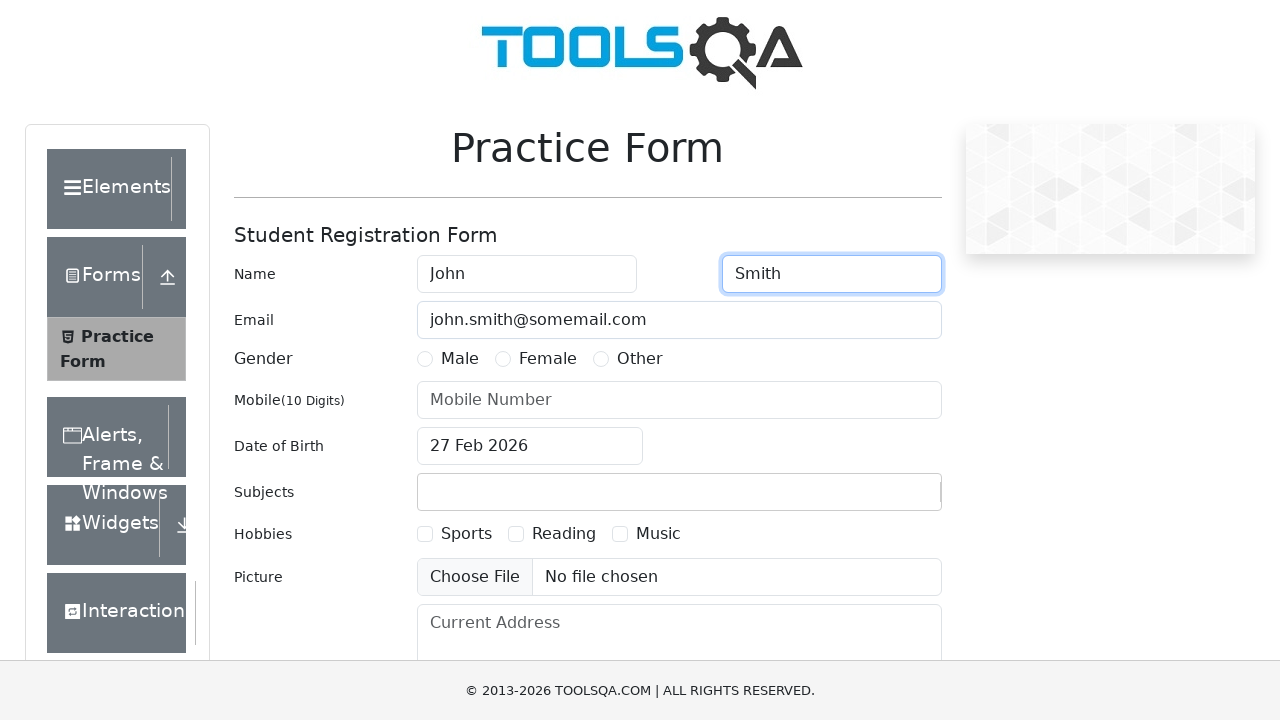

Filled phone number field with '1234569999' on #userNumber
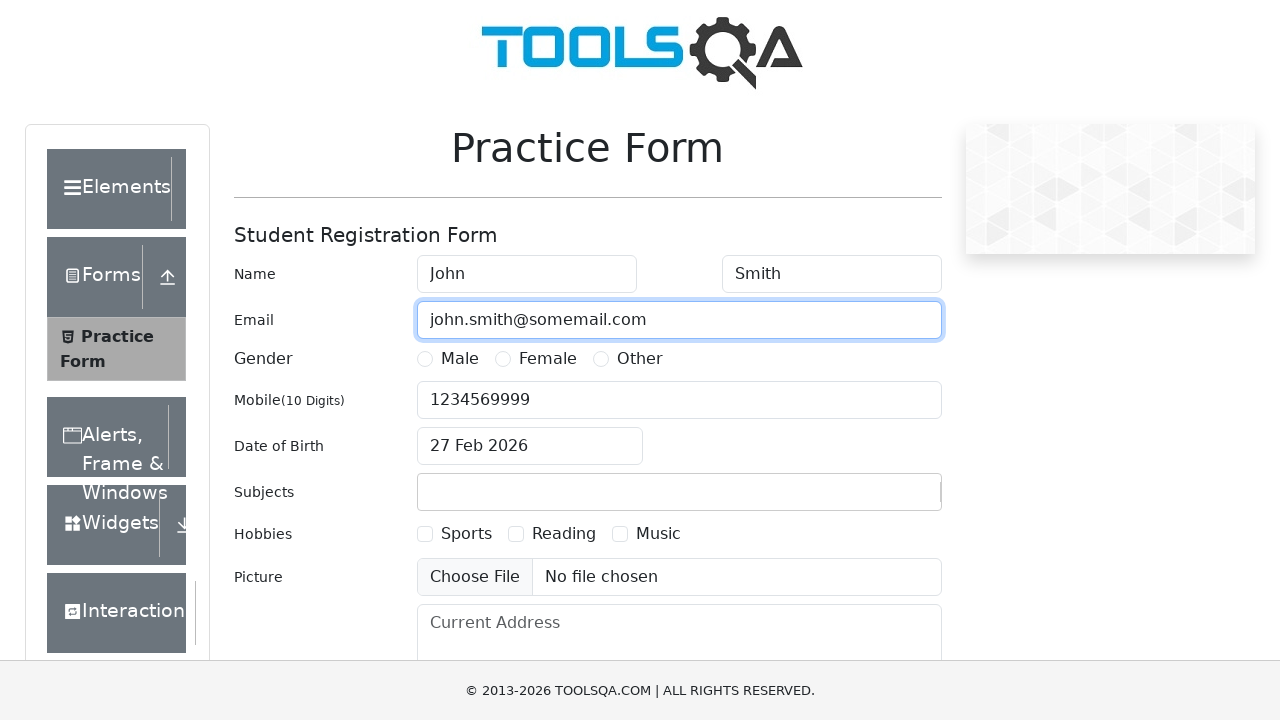

Selected Male gender option at (460, 359) on label[for='gender-radio-1']
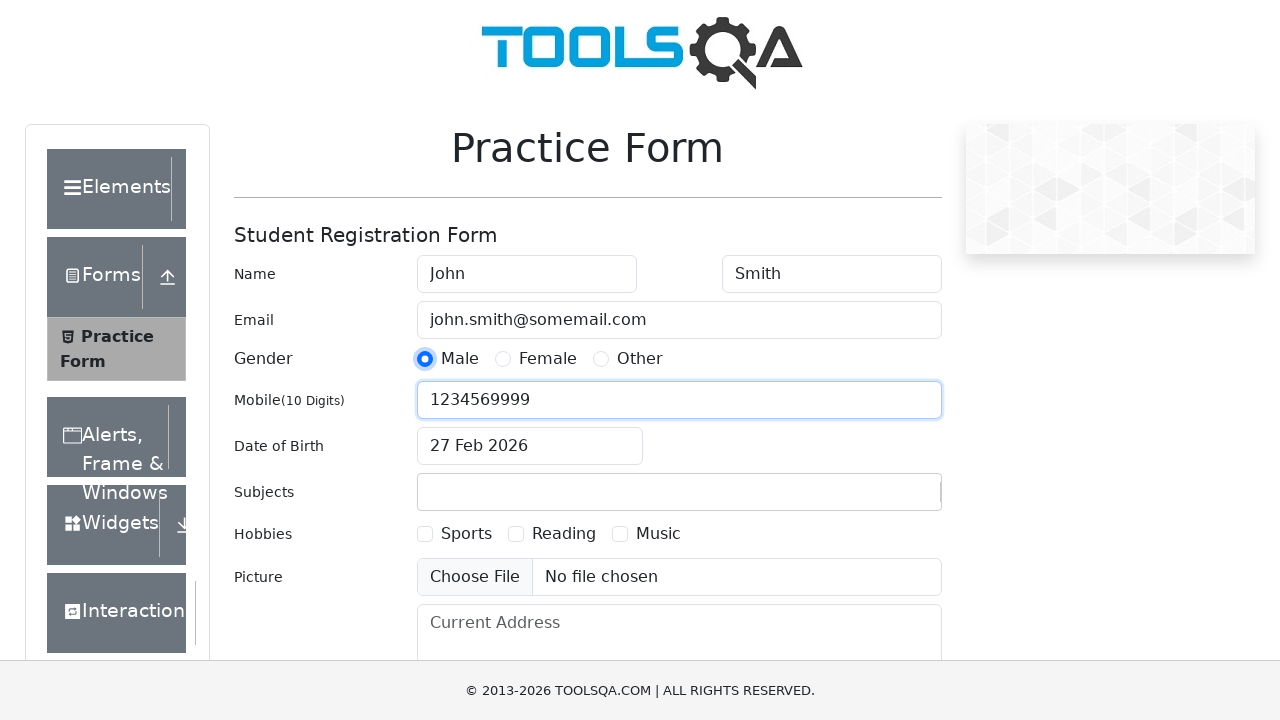

Filled subjects field with 'Biology' on #subjectsInput
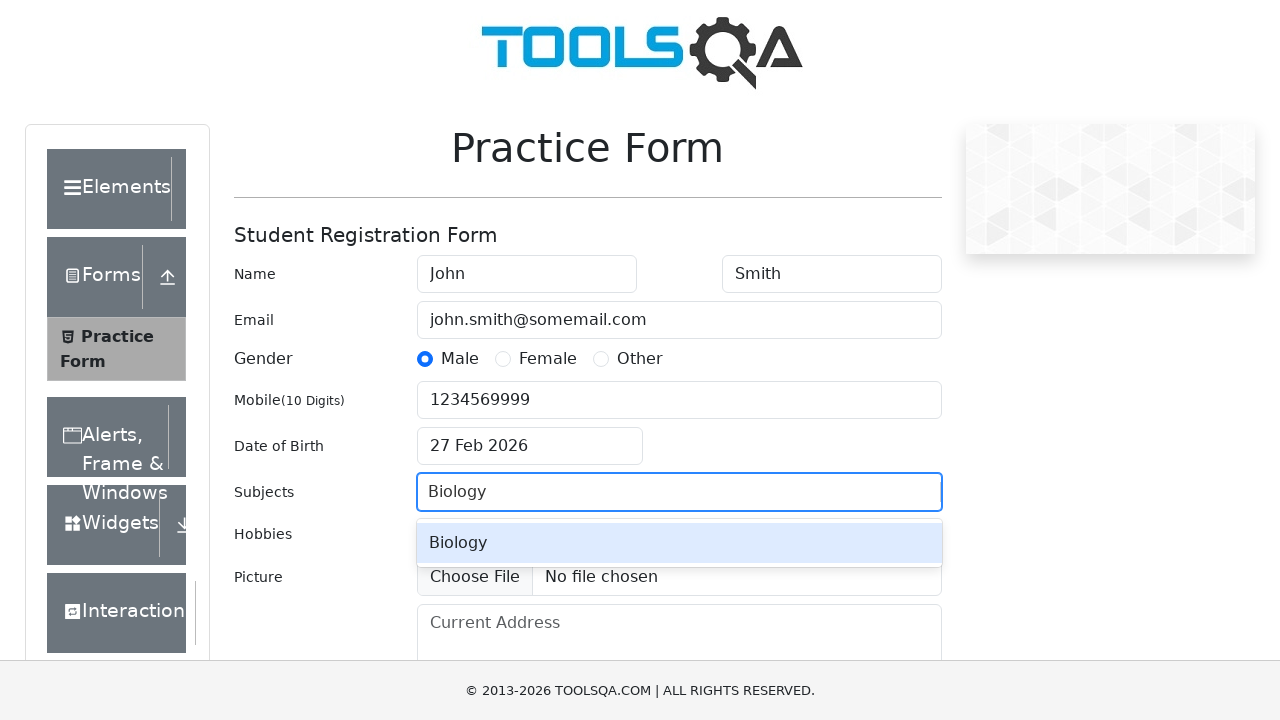

Opened date of birth picker at (530, 446) on #dateOfBirthInput
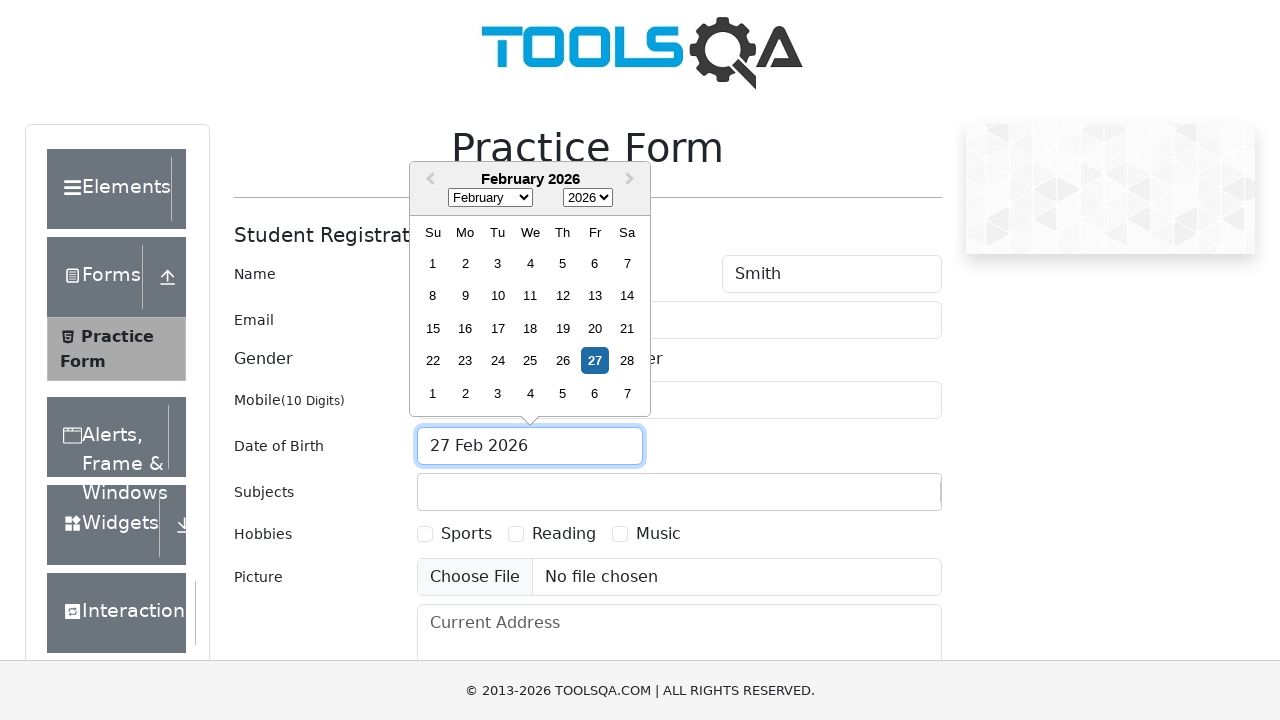

Selected year 1999 from date picker dropdown on .react-datepicker__year-select
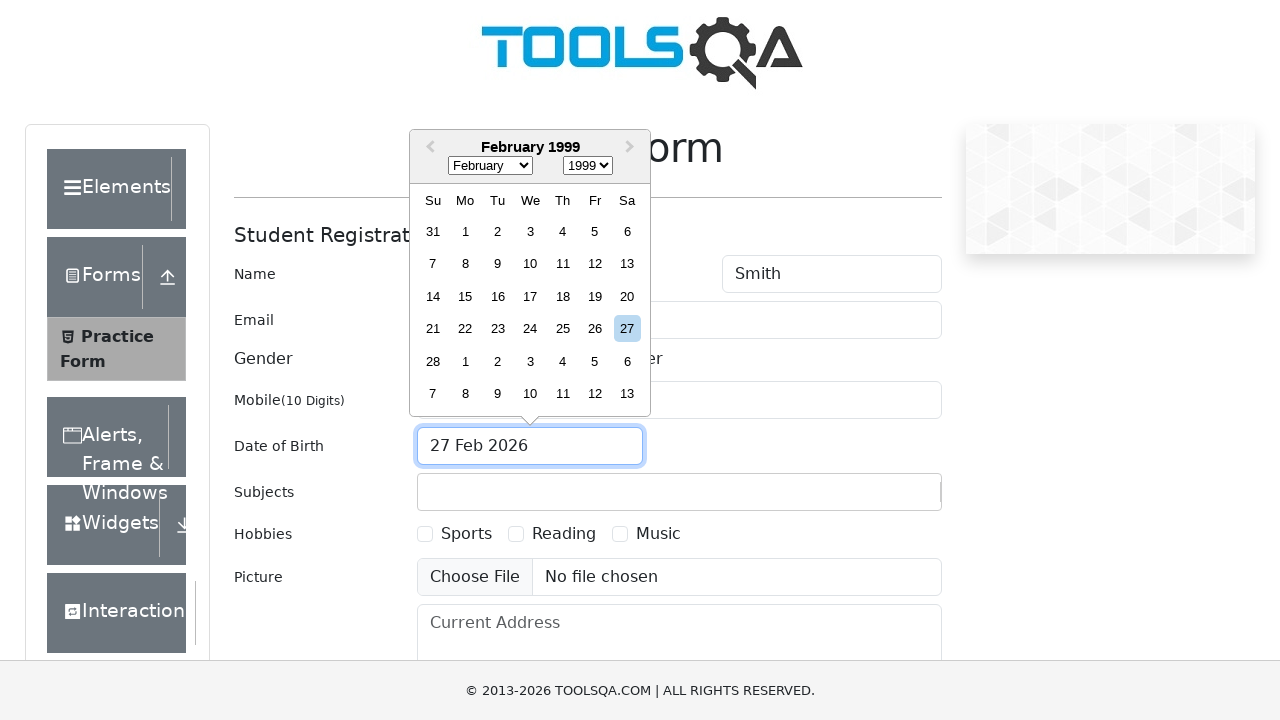

Selected December (month 11) from date picker dropdown on .react-datepicker__month-select
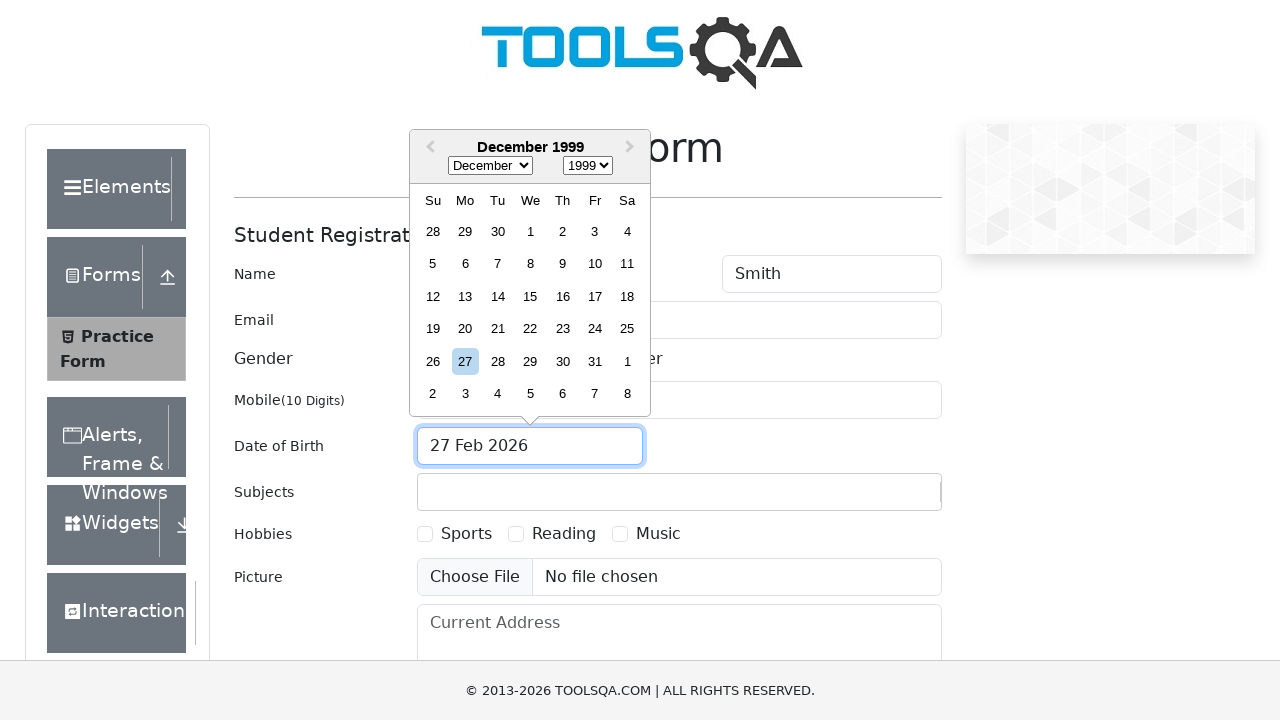

Selected day 25 from date picker calendar at (627, 329) on div[class*='react-datepicker__day']:not([class*='outside-month']):text-is('25')
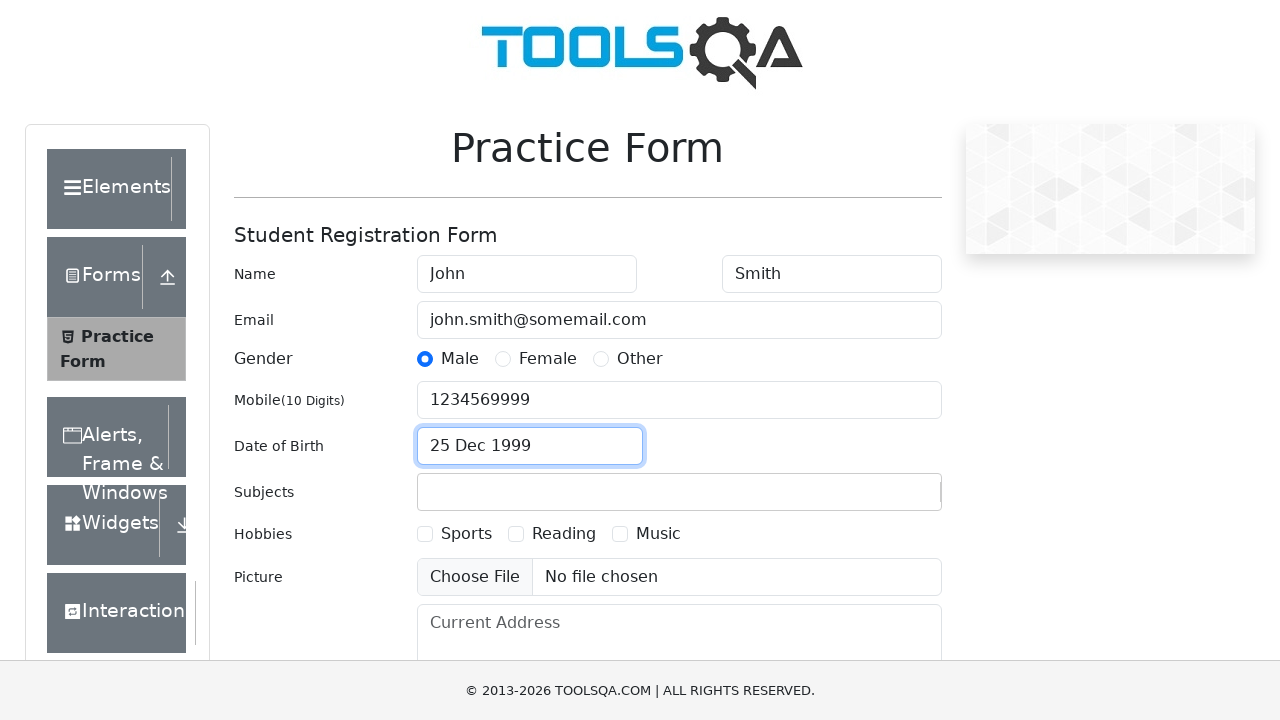

Waited 1 second before submission
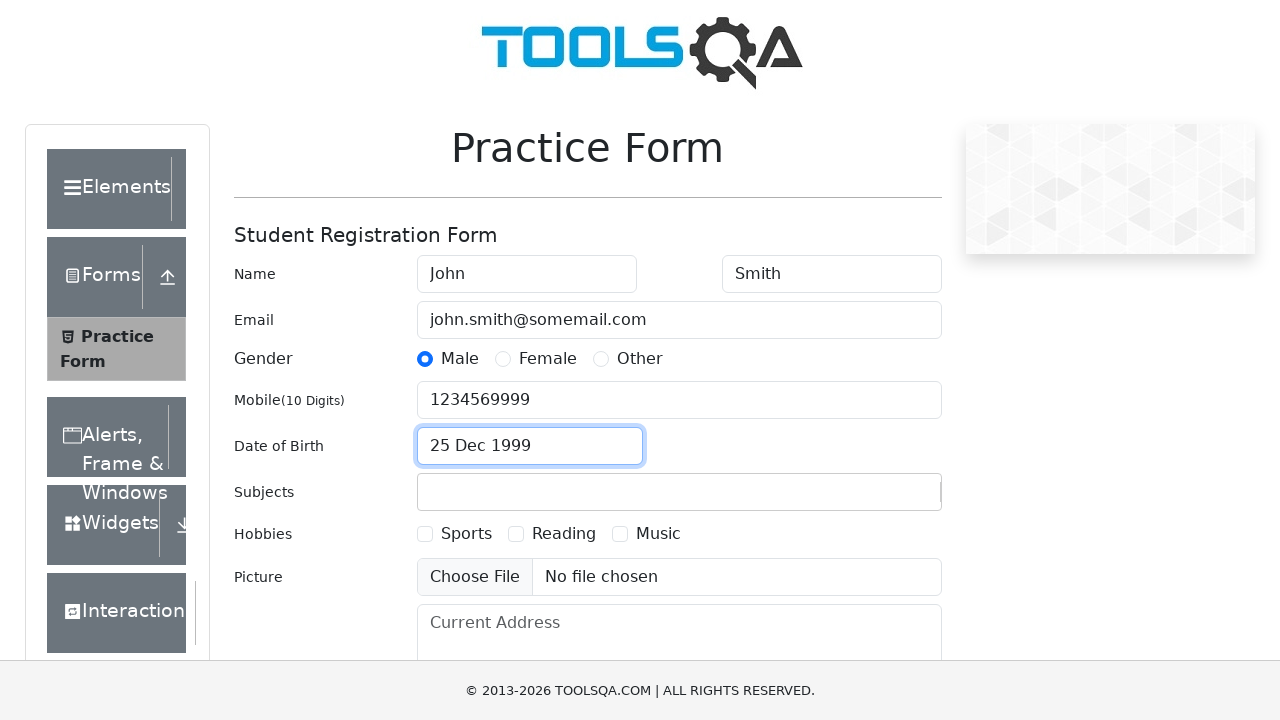

Clicked submit button using JavaScript
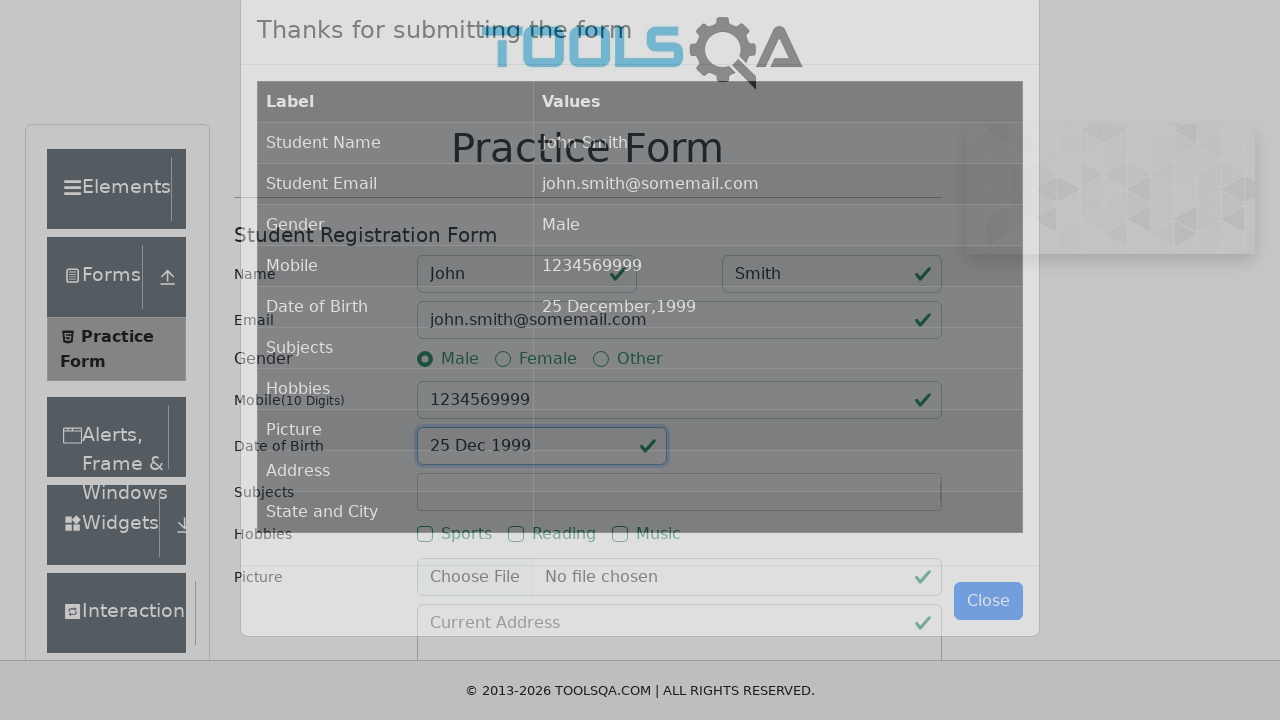

Waited 2 seconds for form submission response
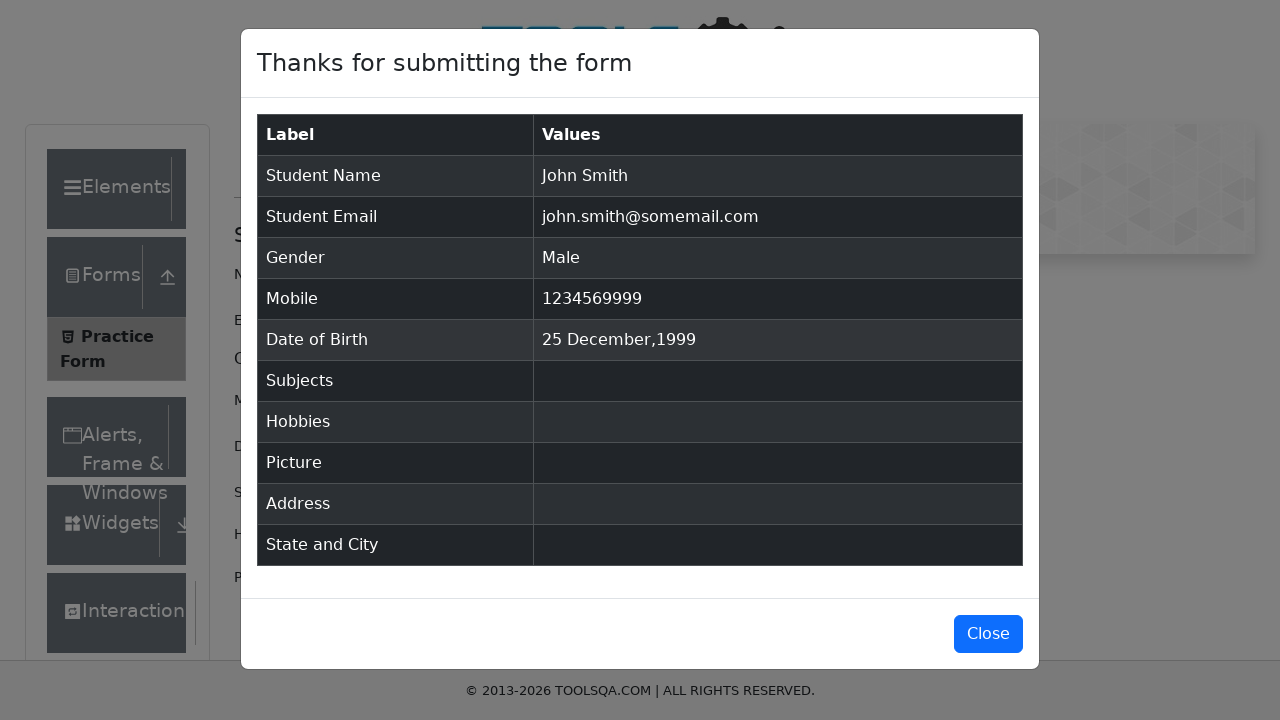

Verified success modal appeared after form submission
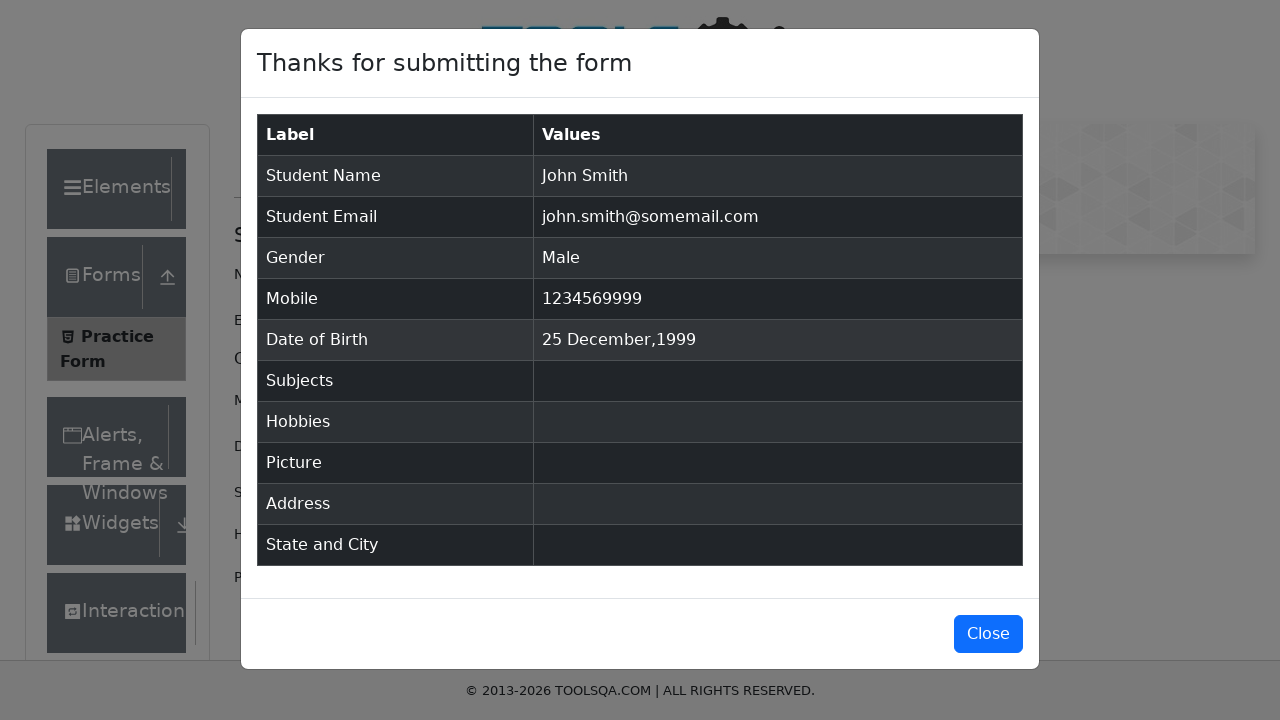

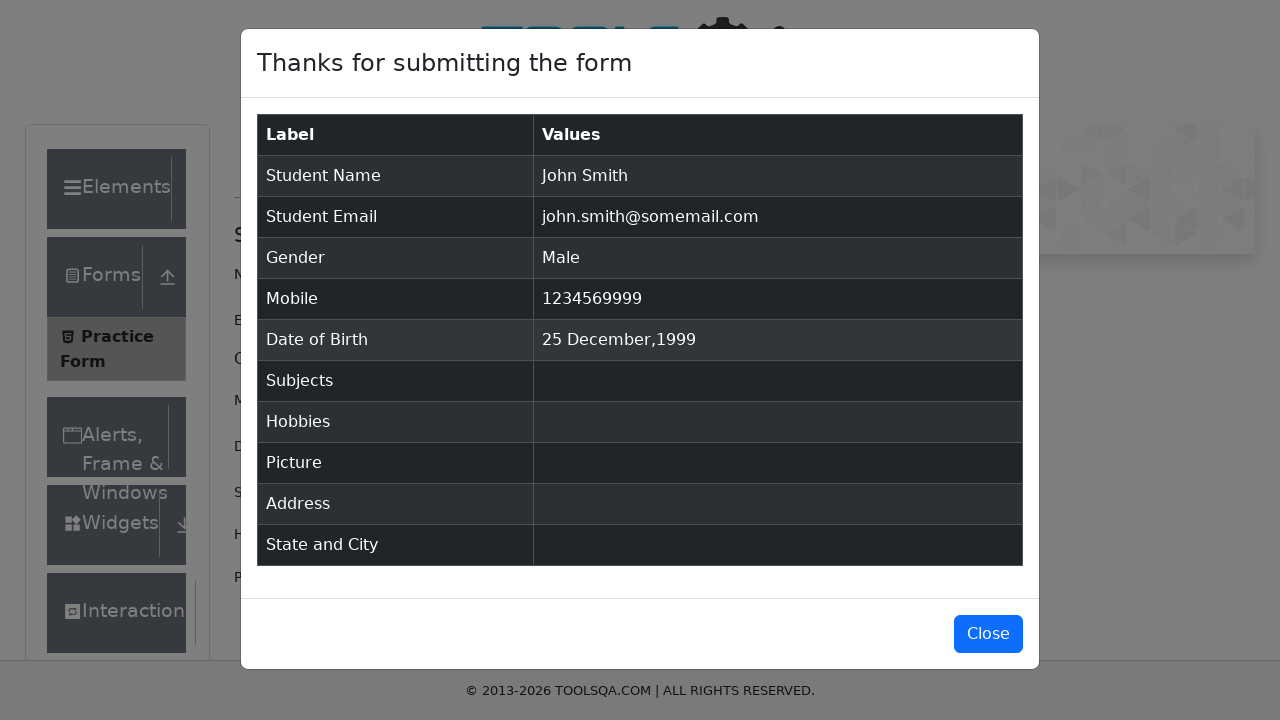